Tests replacing the current window by clicking a button that navigates to a new URL, verifying the URL, and navigating back

Starting URL: https://practice-automation.com/window-operations/

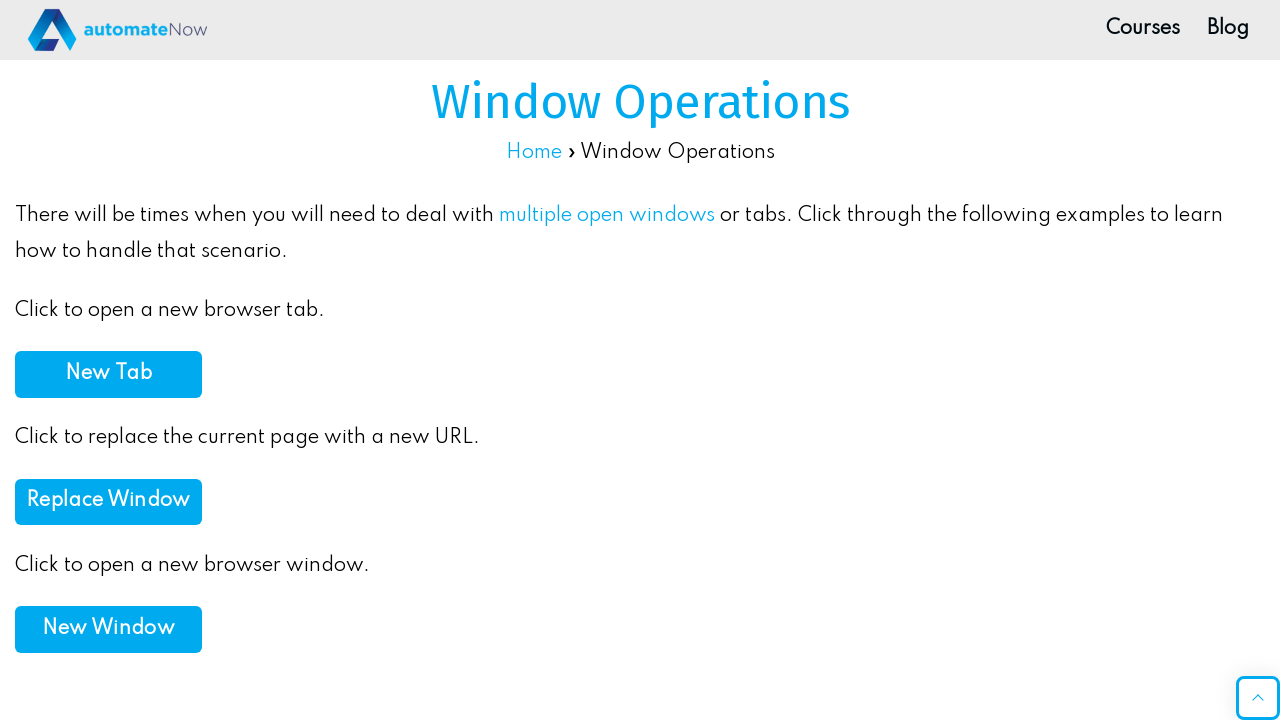

Clicked button to replace current window with new URL at (108, 502) on (//button[contains(@class, 'custom_btn')])[2]
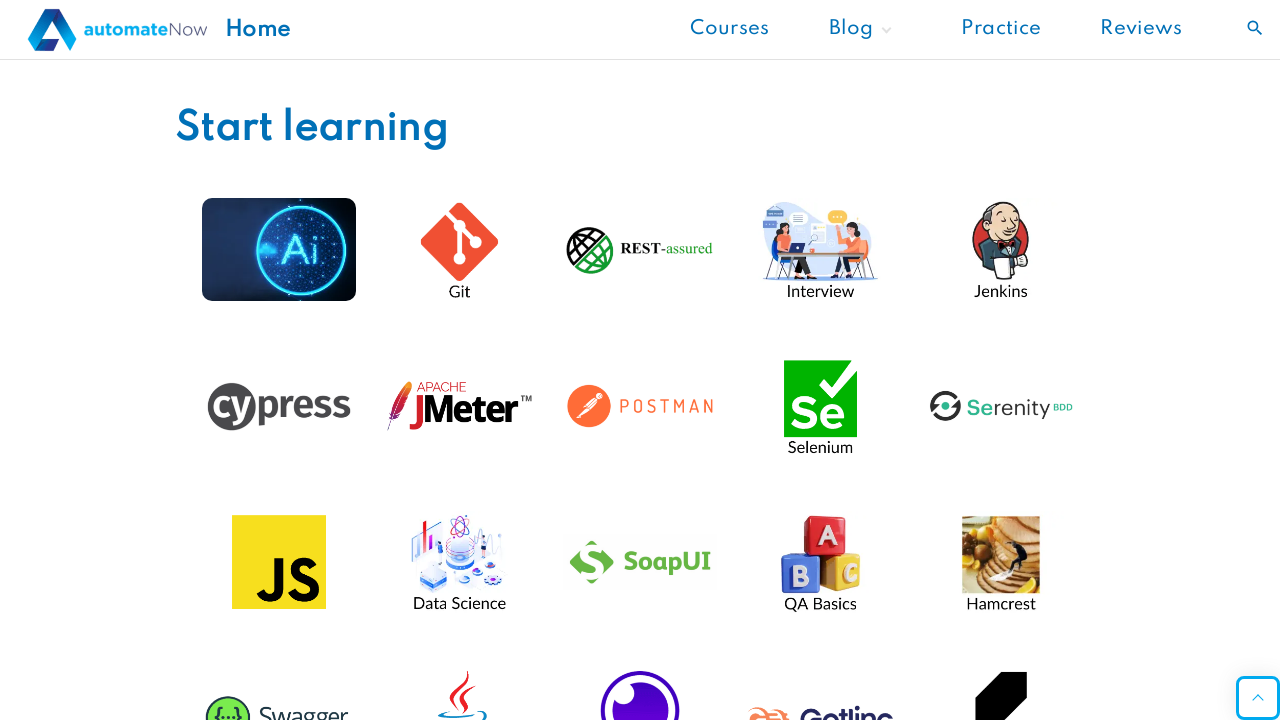

Waited for navigation to https://automatenow.io/
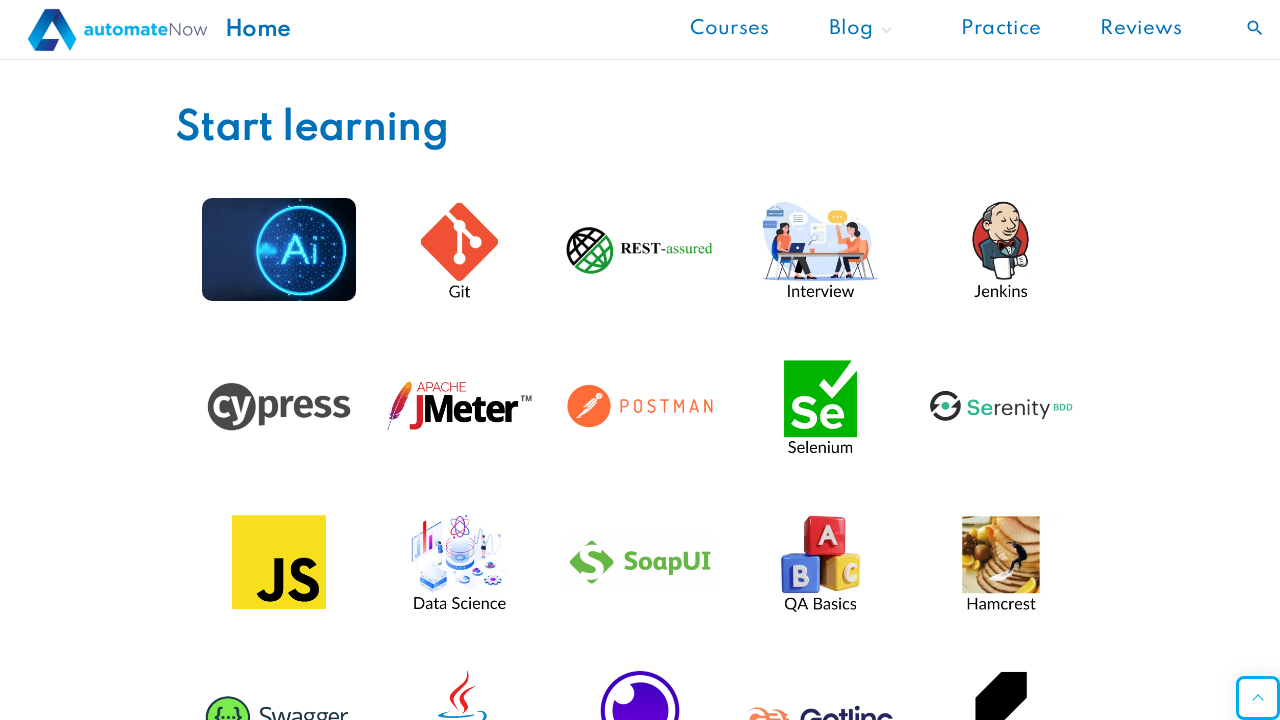

Verified current URL is https://automatenow.io/
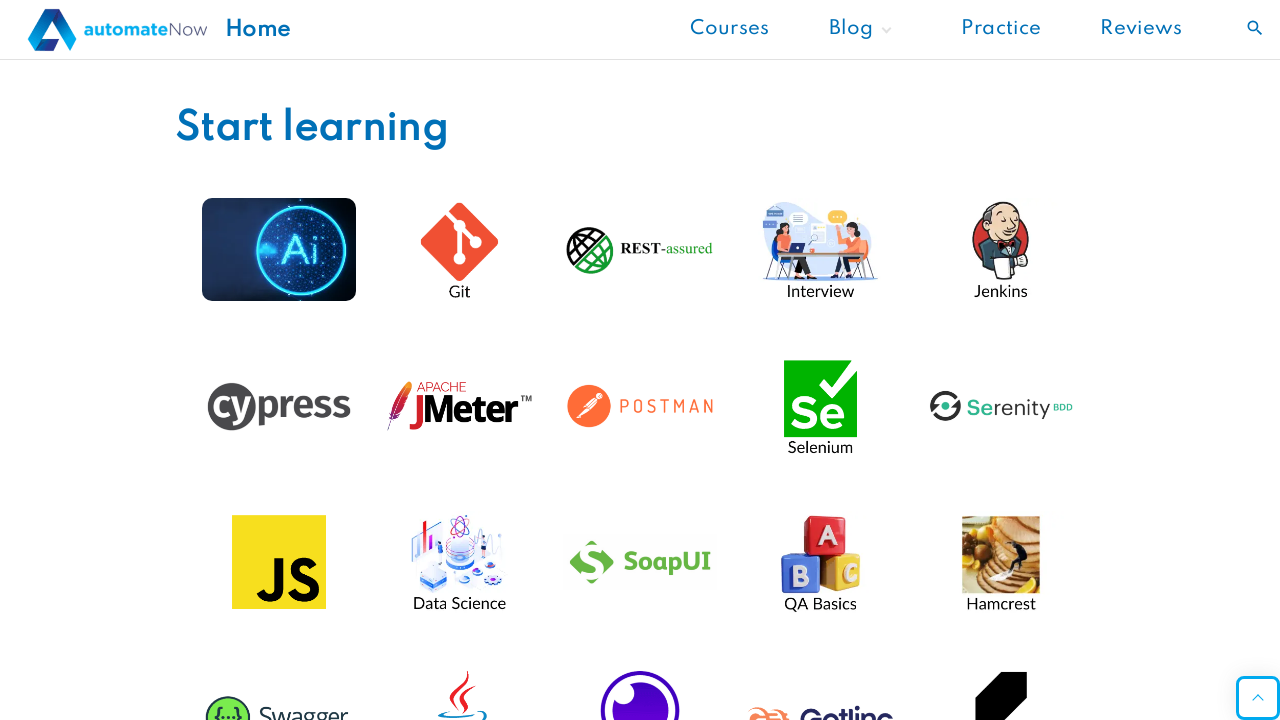

Navigated back to original window-operations page
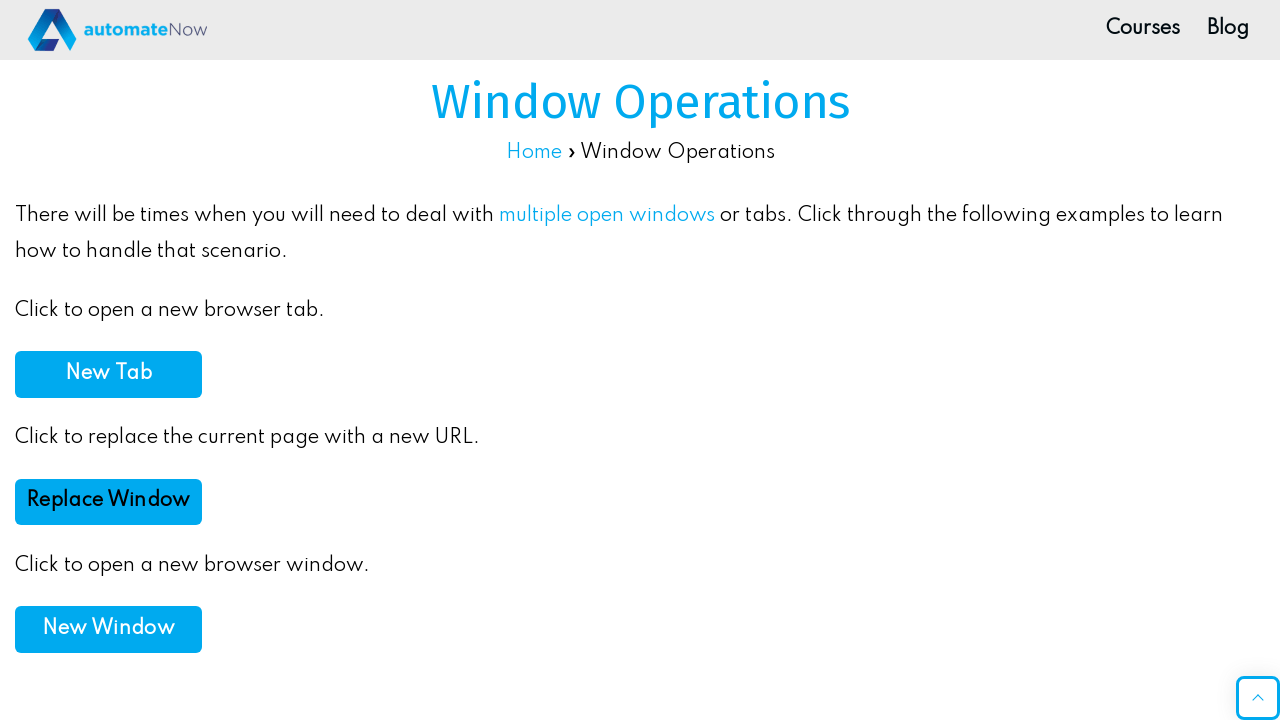

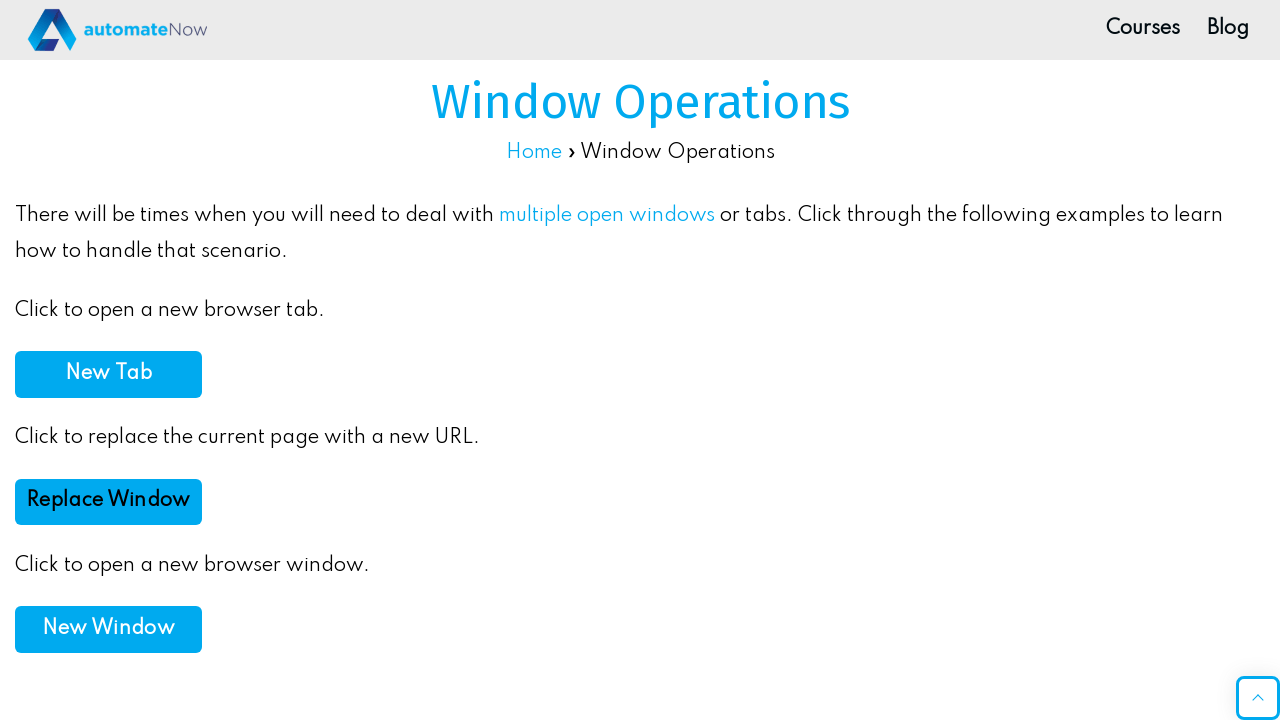